Tests an explicit wait scenario where the script waits for a price to become "100", clicks a book button, calculates a mathematical answer based on displayed input, fills in the answer field, and submits the form.

Starting URL: http://suninjuly.github.io/explicit_wait2.html

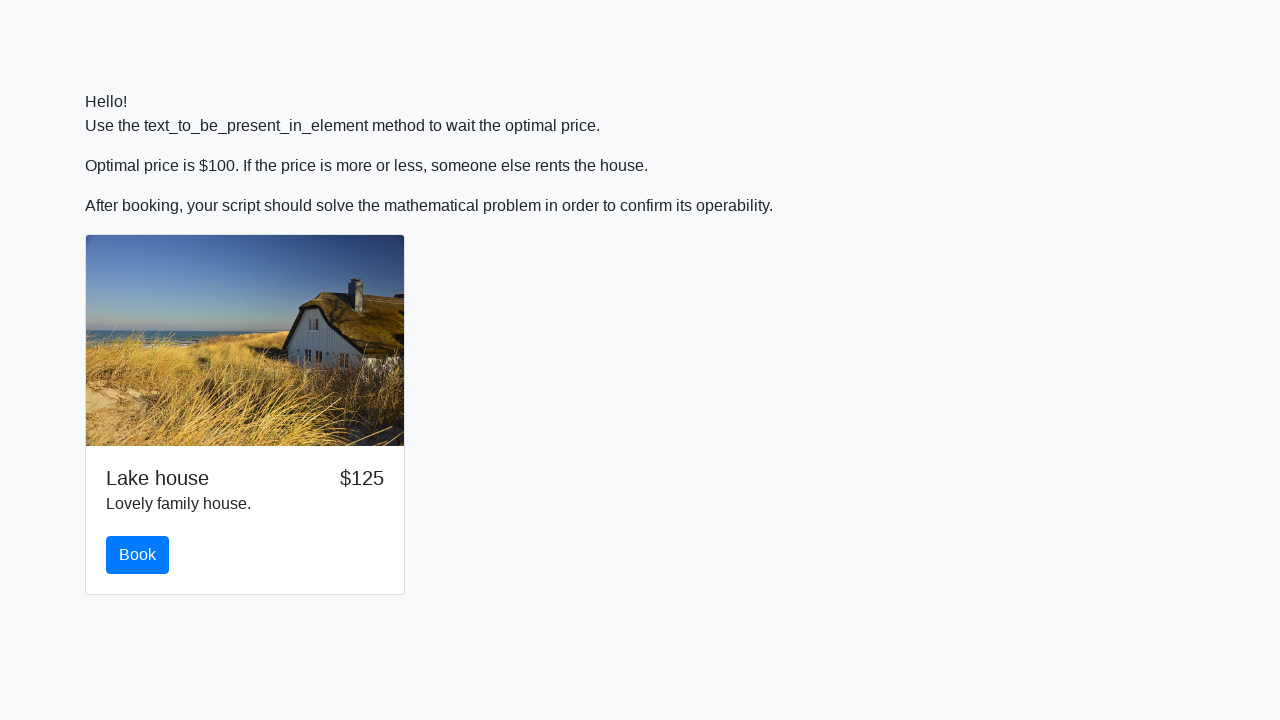

Waited for price element to display '100'
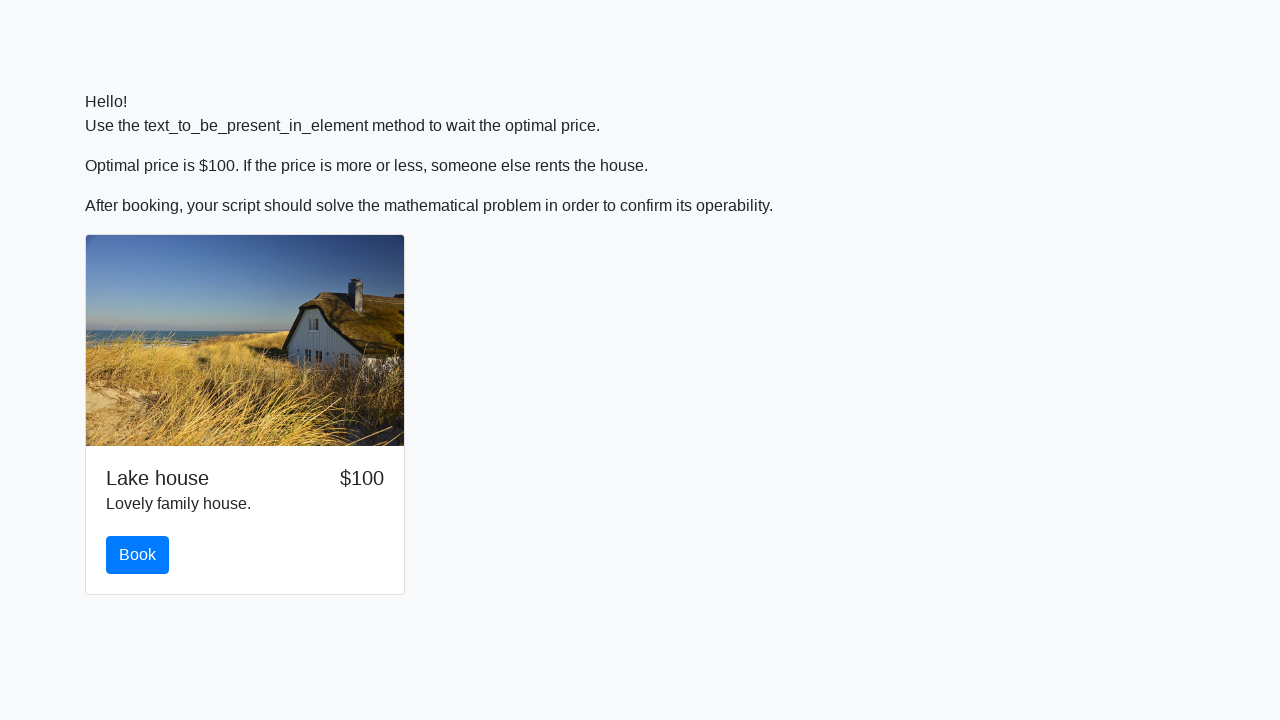

Clicked the book button at (138, 555) on #book
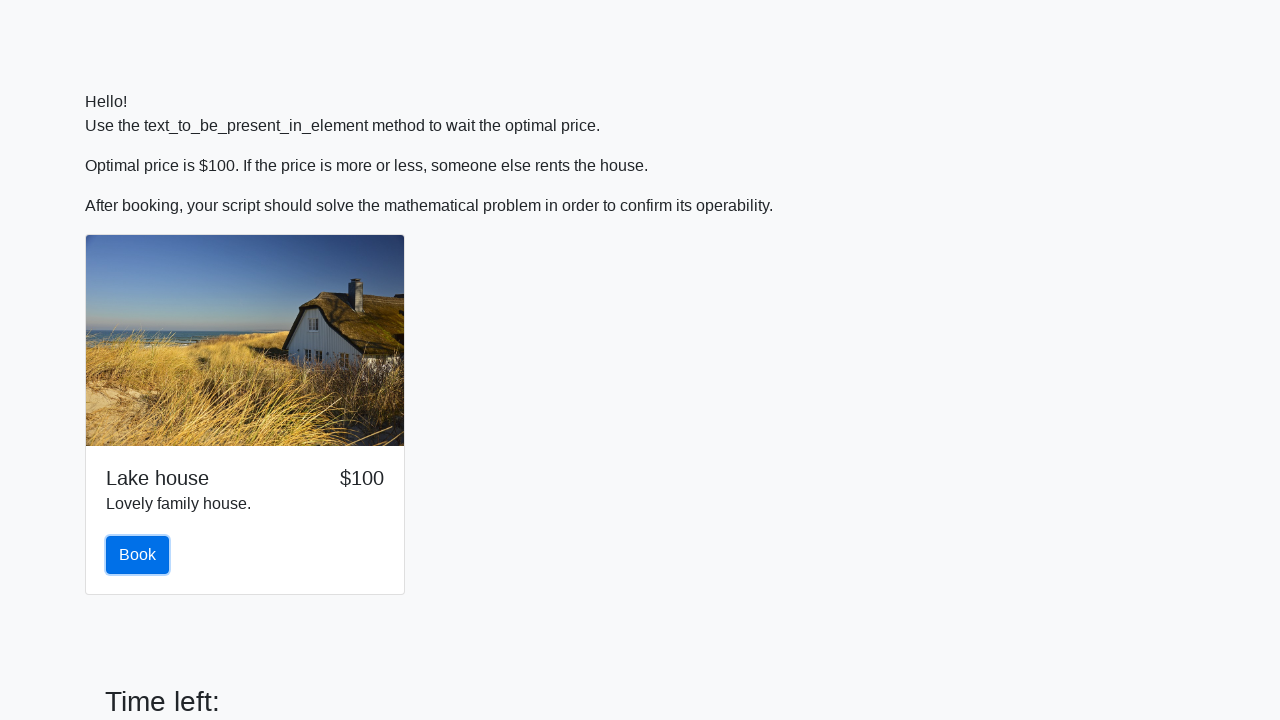

Scrolled to the solve button
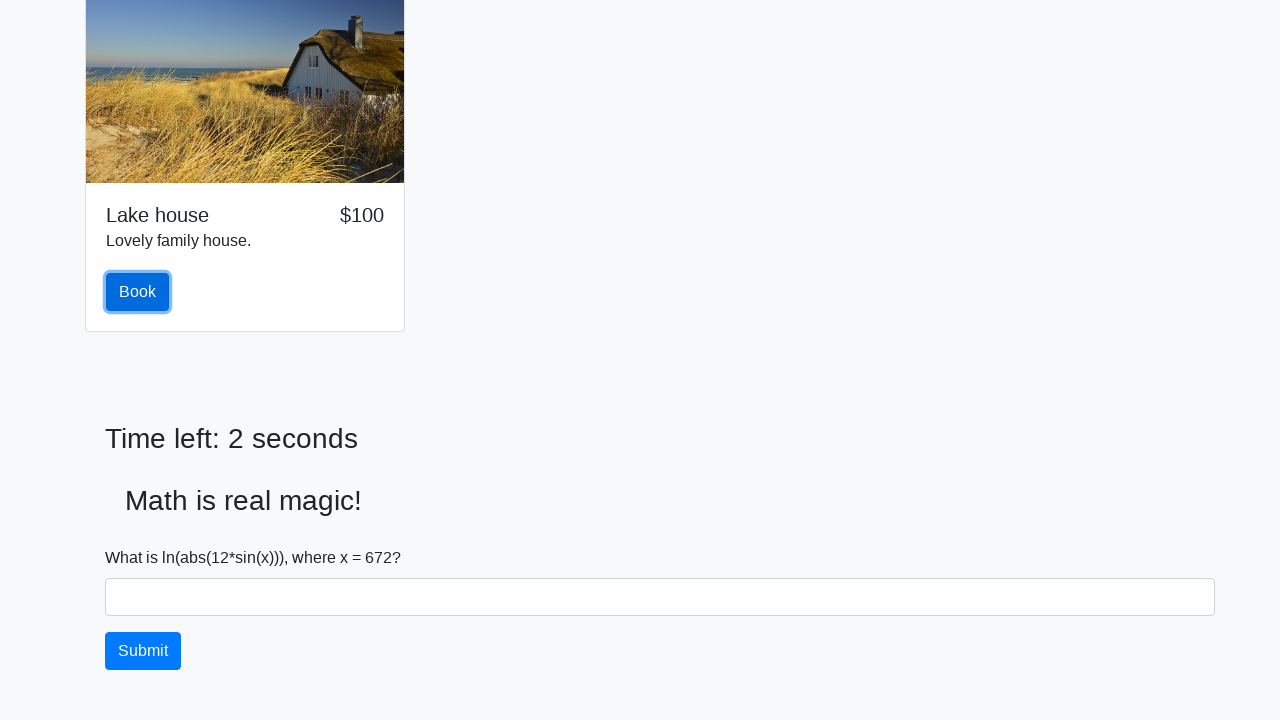

Retrieved input value for calculation: 672
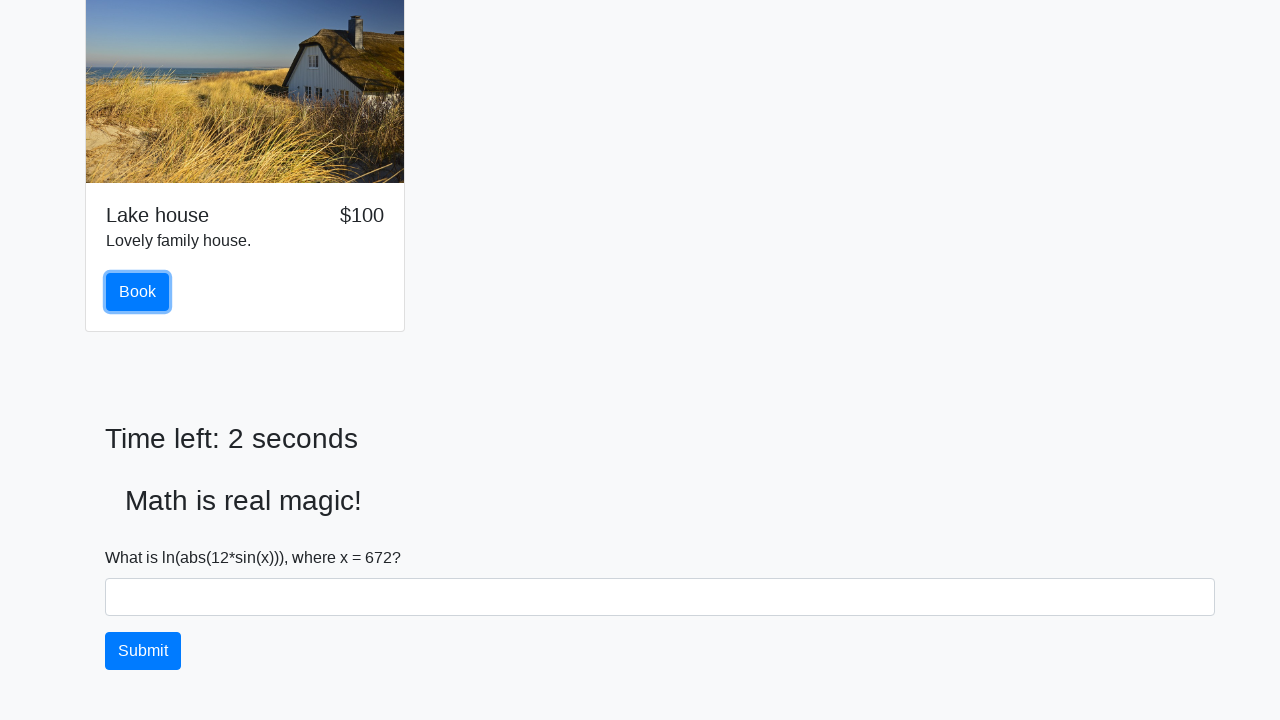

Calculated mathematical answer: 1.2685609425364954
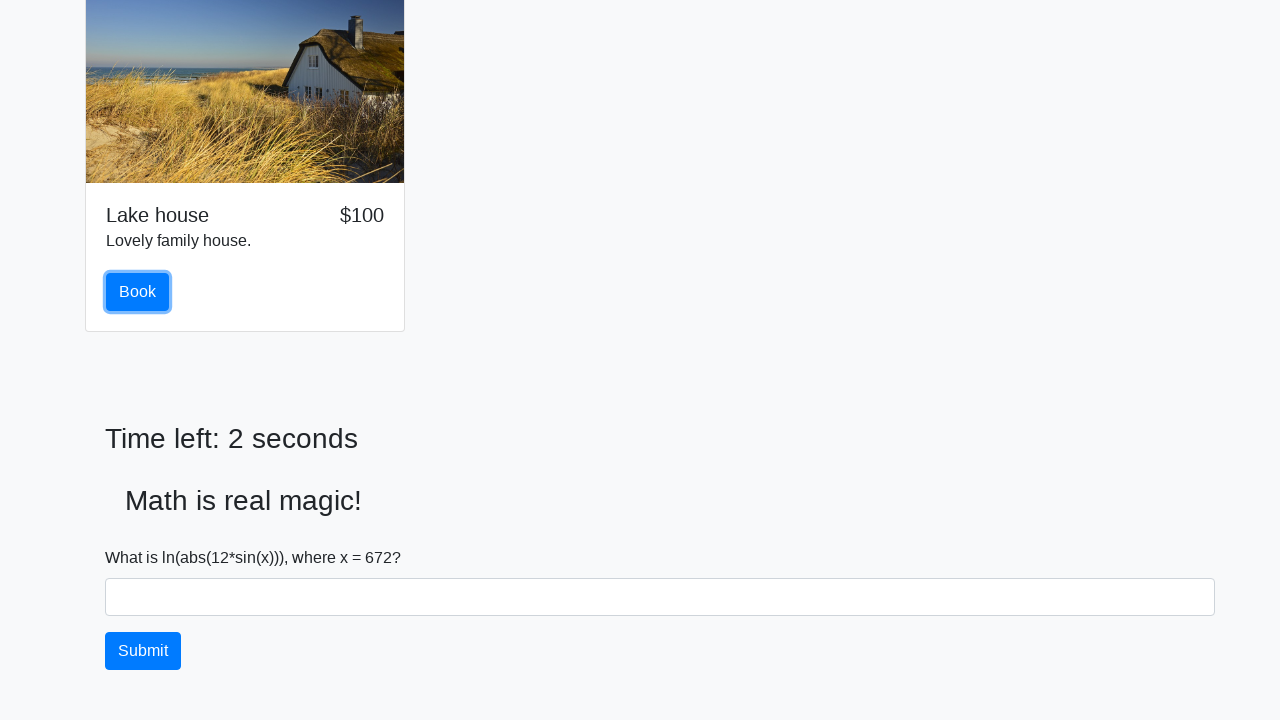

Filled answer field with calculated value: 1.2685609425364954 on #answer
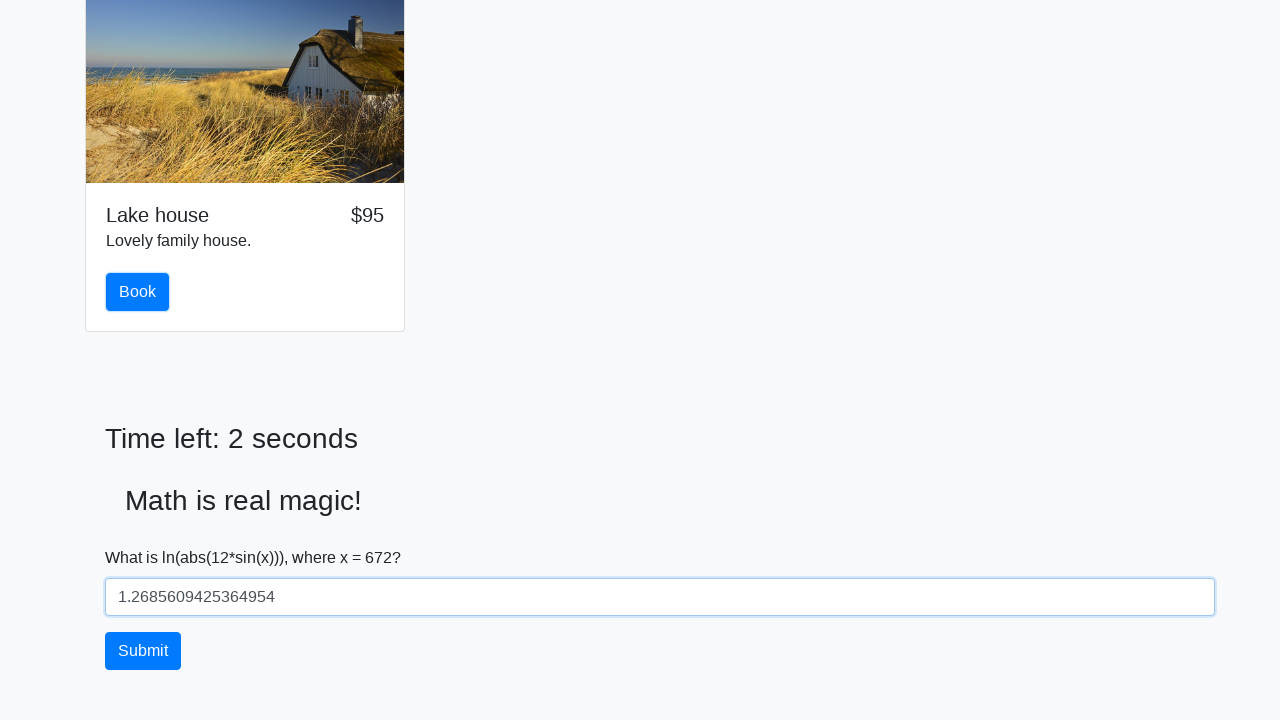

Clicked the solve button to submit the form at (143, 651) on #solve
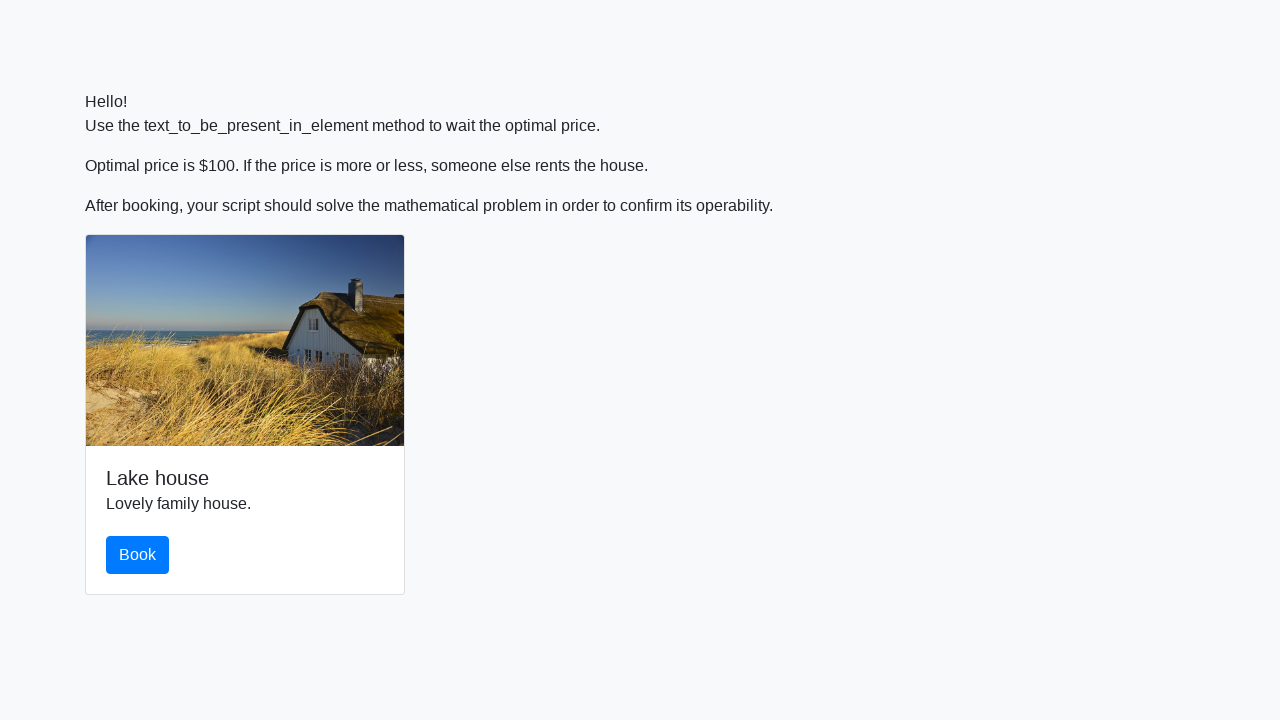

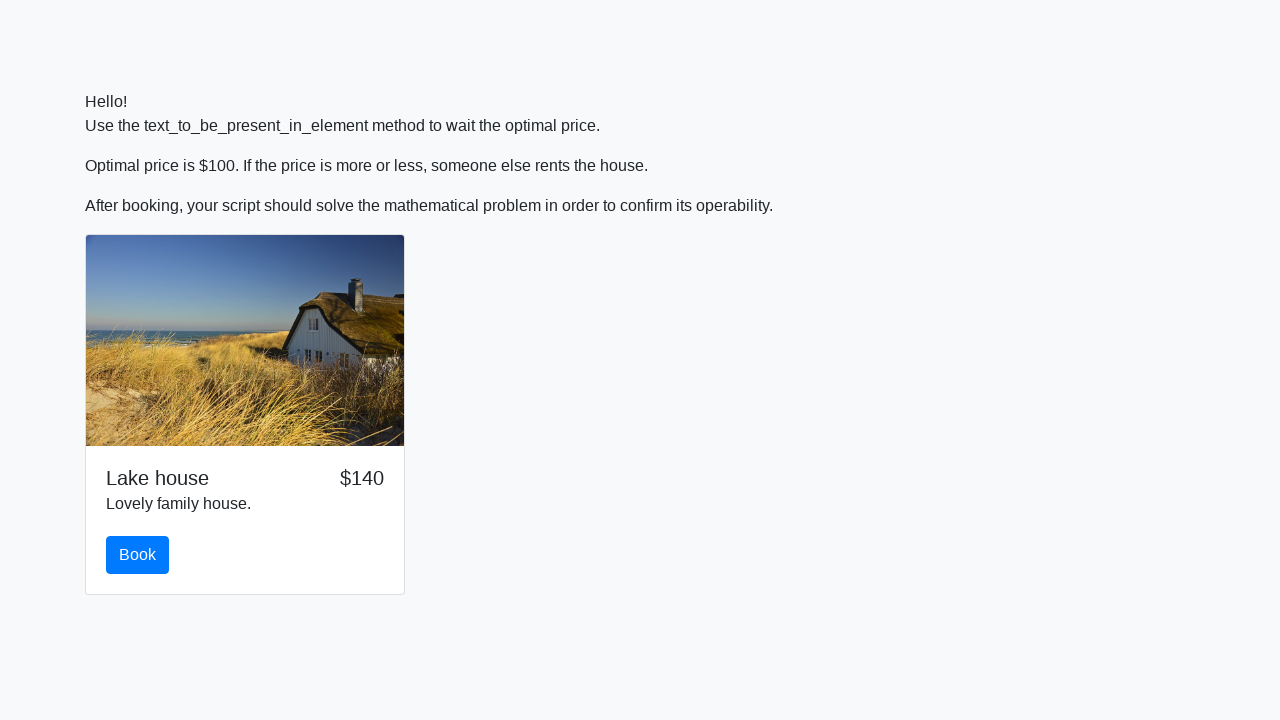